Tests the Contact Us functionality by clicking the contact link, filling in the contact form with name, email and message, then submitting it

Starting URL: https://crio-qkart-frontend-qa.vercel.app/

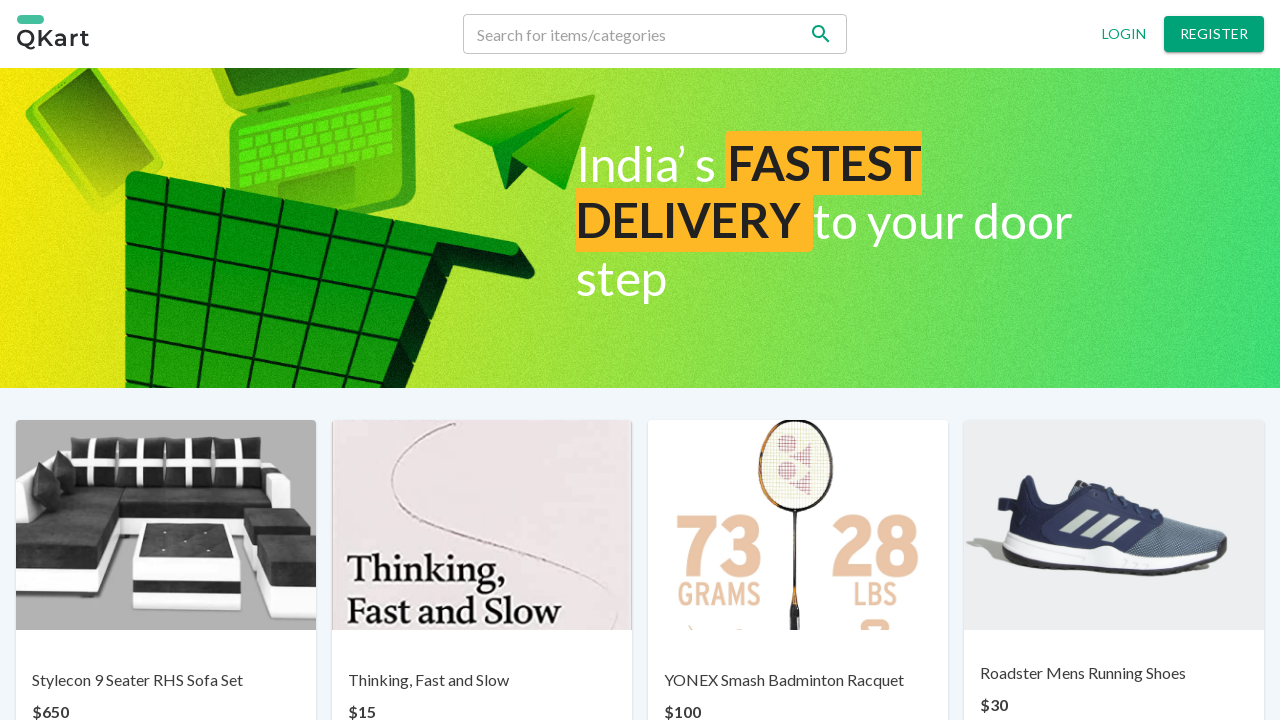

Clicked Contact us link at (670, 667) on p:text('Contact us')
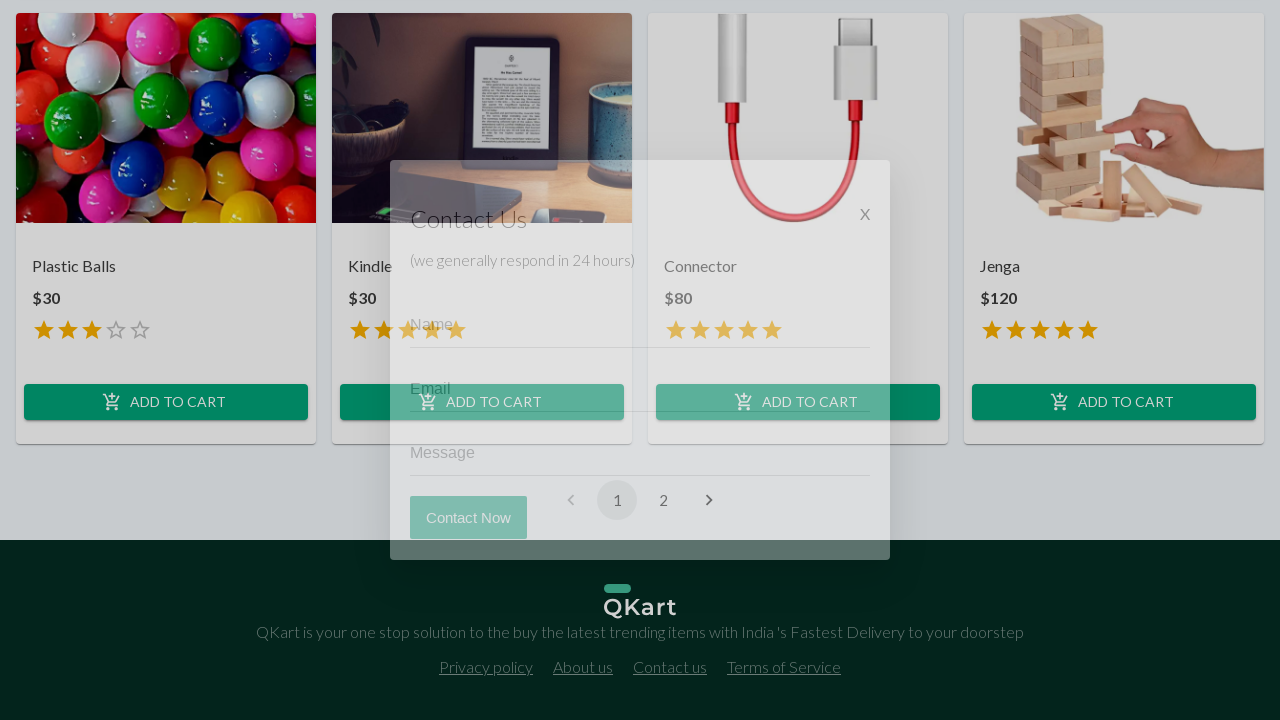

Contact Now button appeared
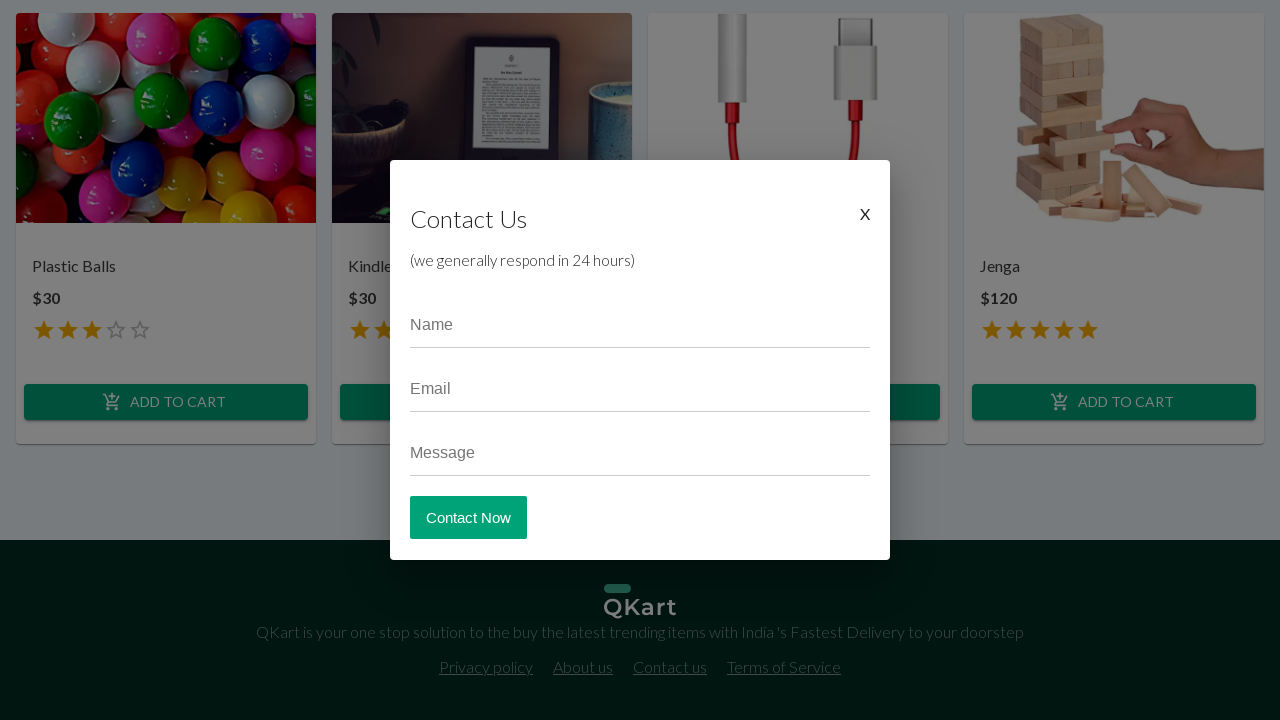

Filled in email field with 'criouser@gmail.com' on input[placeholder='Email']
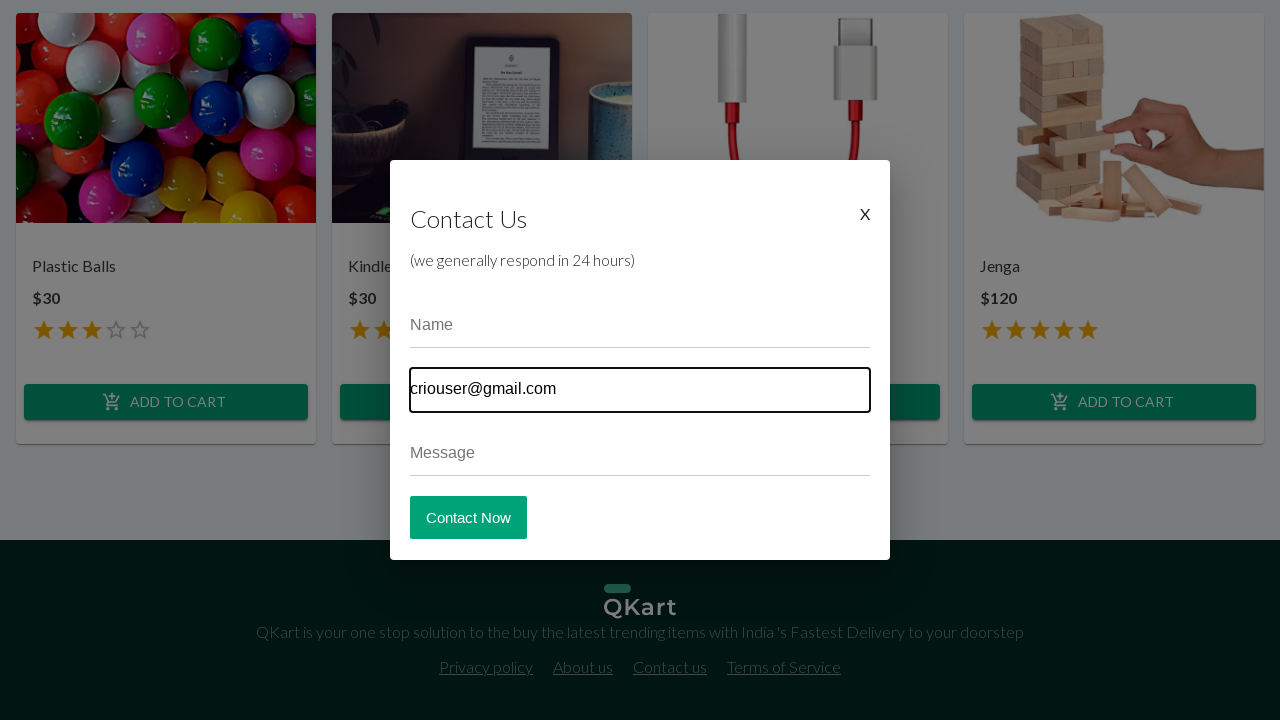

Filled in name field with 'crio user' on input[placeholder='Name']
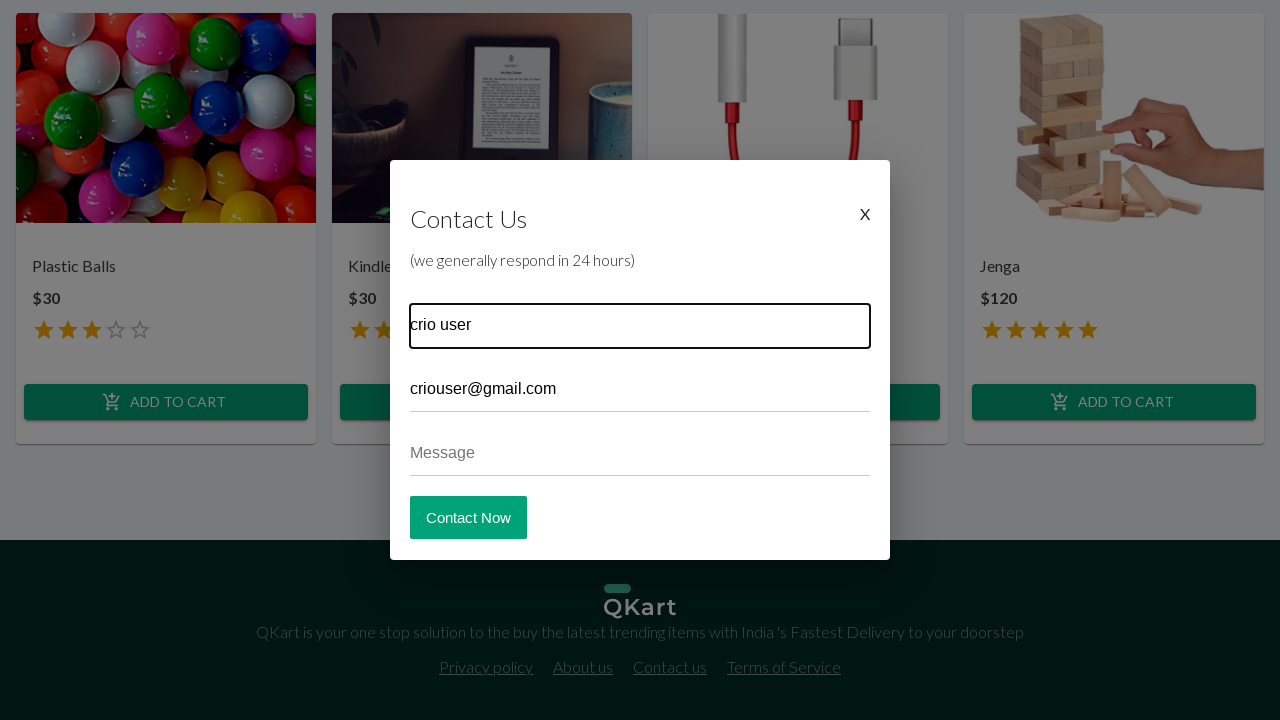

Filled in message field with 'Testing the contact us page' on input[placeholder='Message']
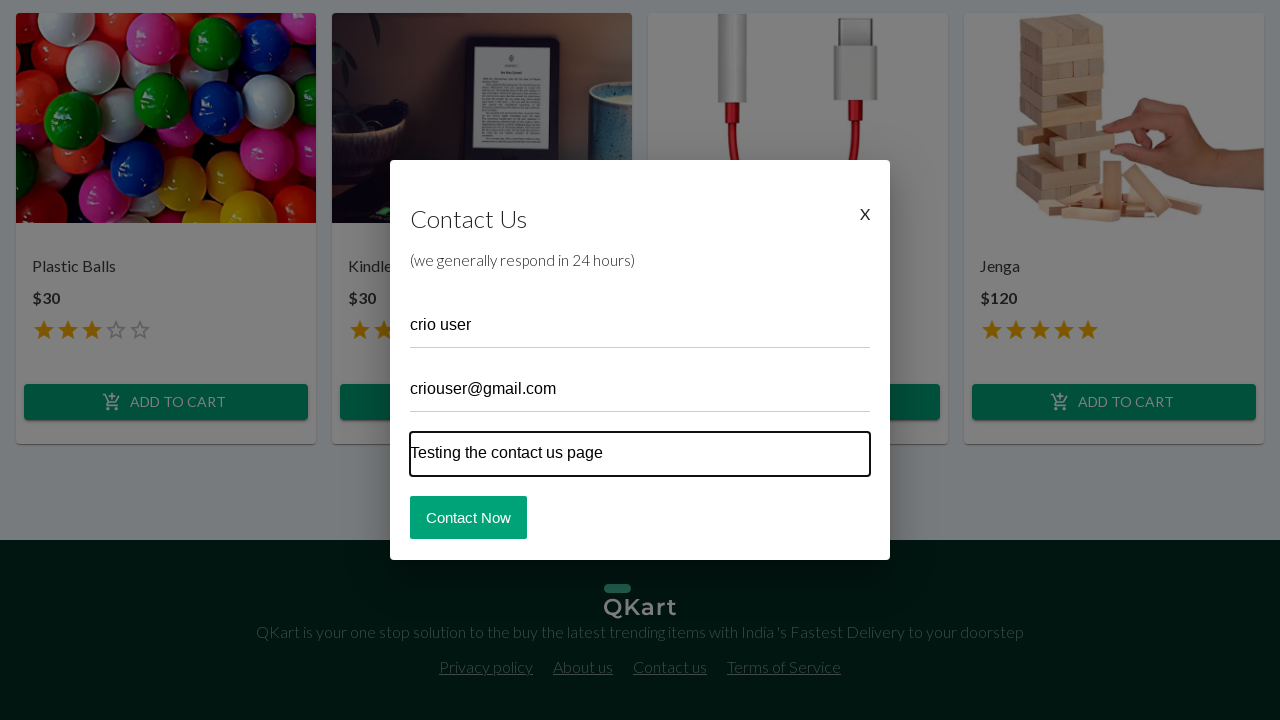

Clicked Contact Now button to submit form at (468, 517) on button:text(' Contact Now')
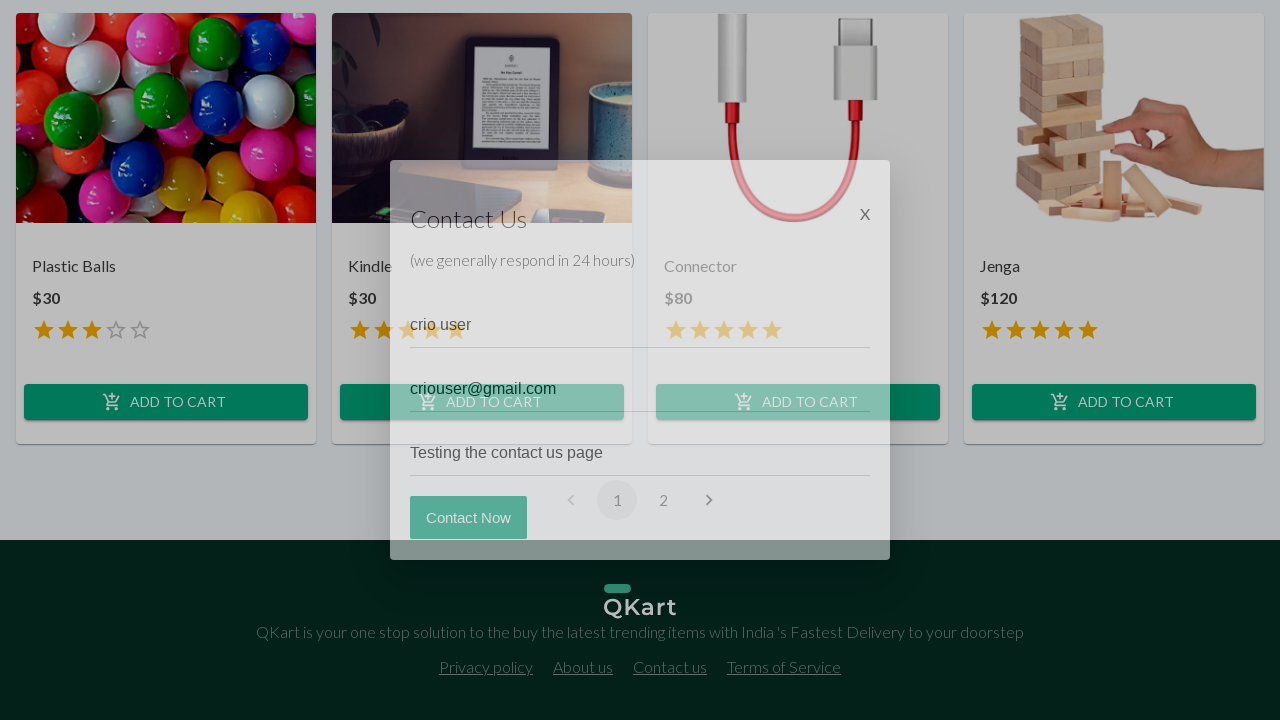

Contact form submitted successfully - Contact Now button disappeared
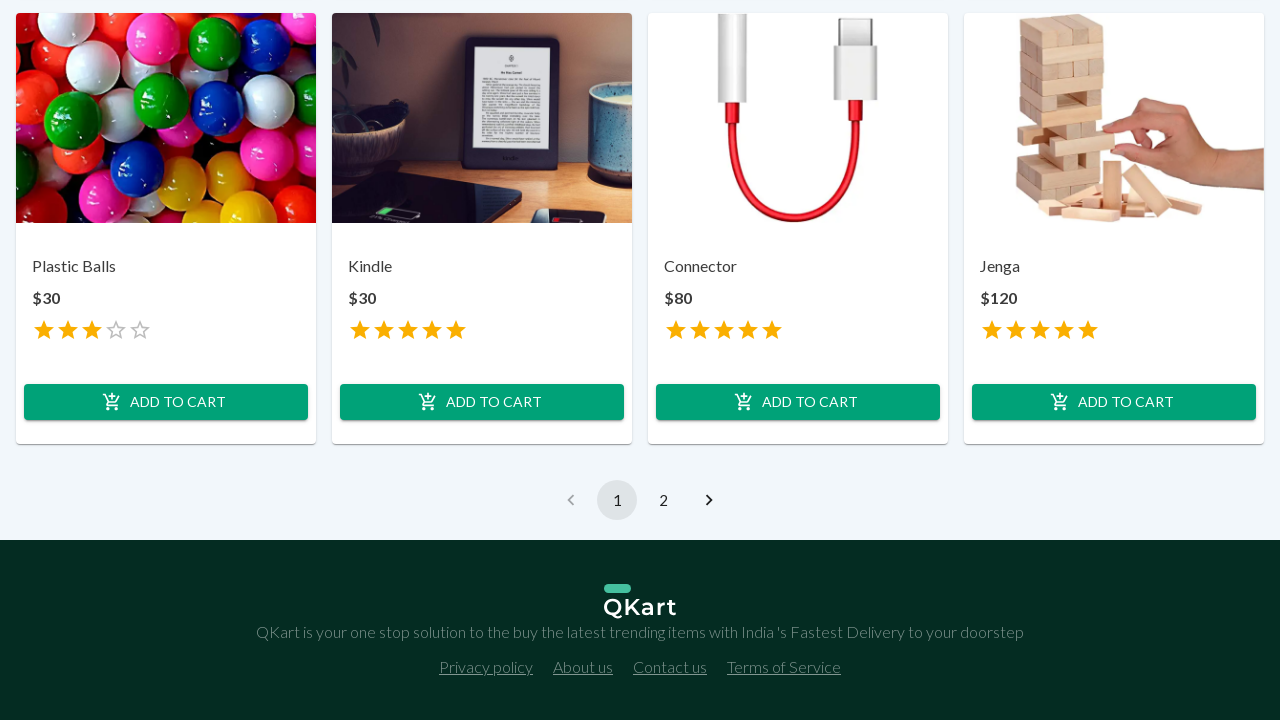

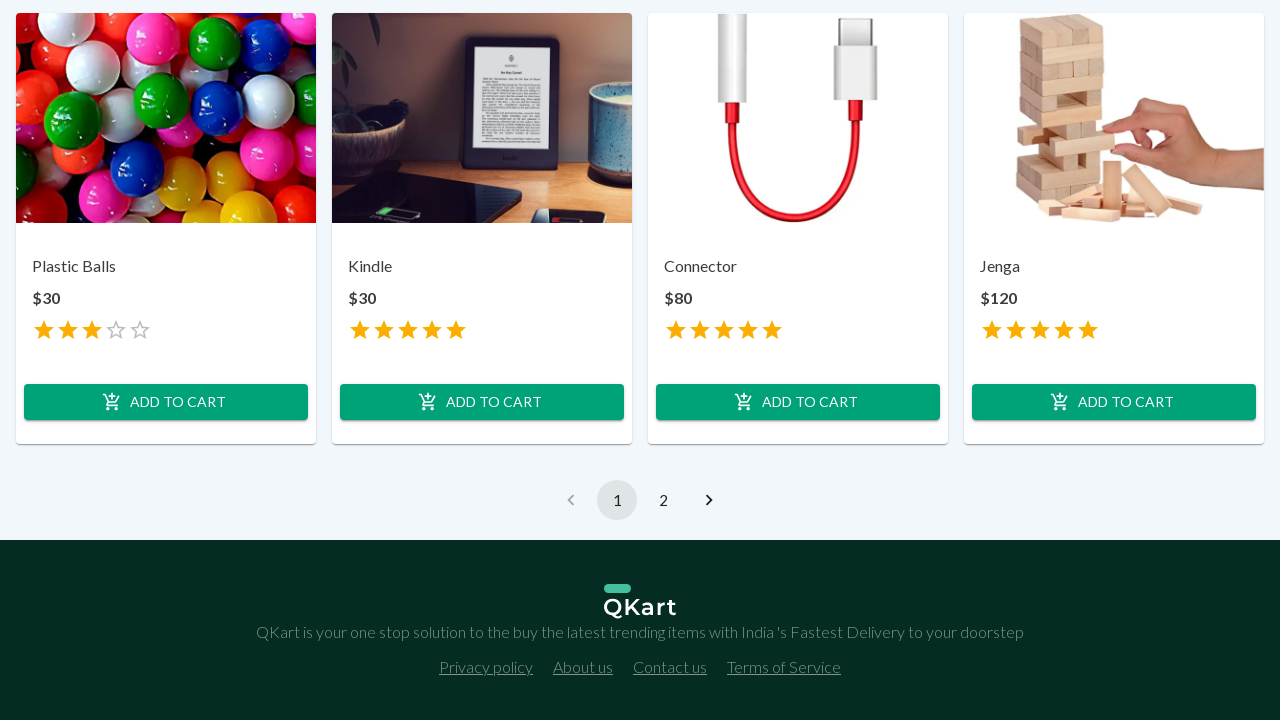